Tests JavaScript execution on a registration form by clicking elements and filling input fields using JavaScript executor

Starting URL: https://demo.automationtesting.in/Register.html

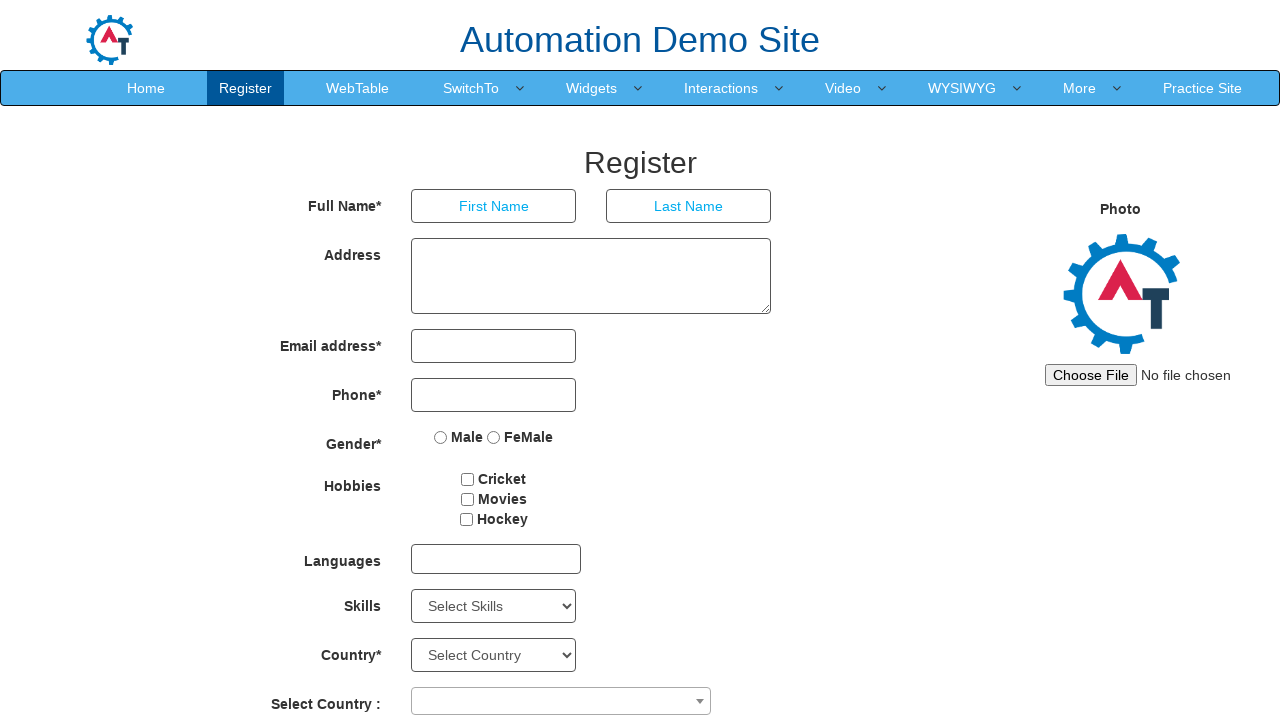

Clicked image element using JavaScript executor
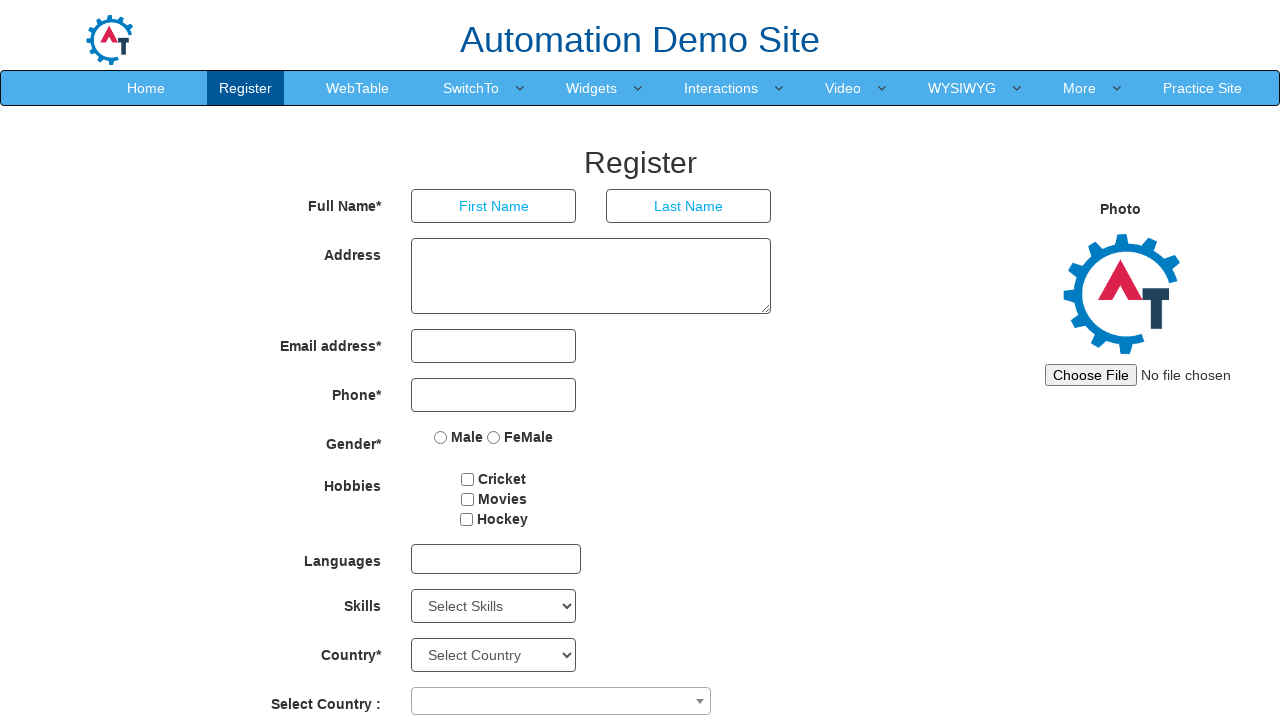

Located first name input field
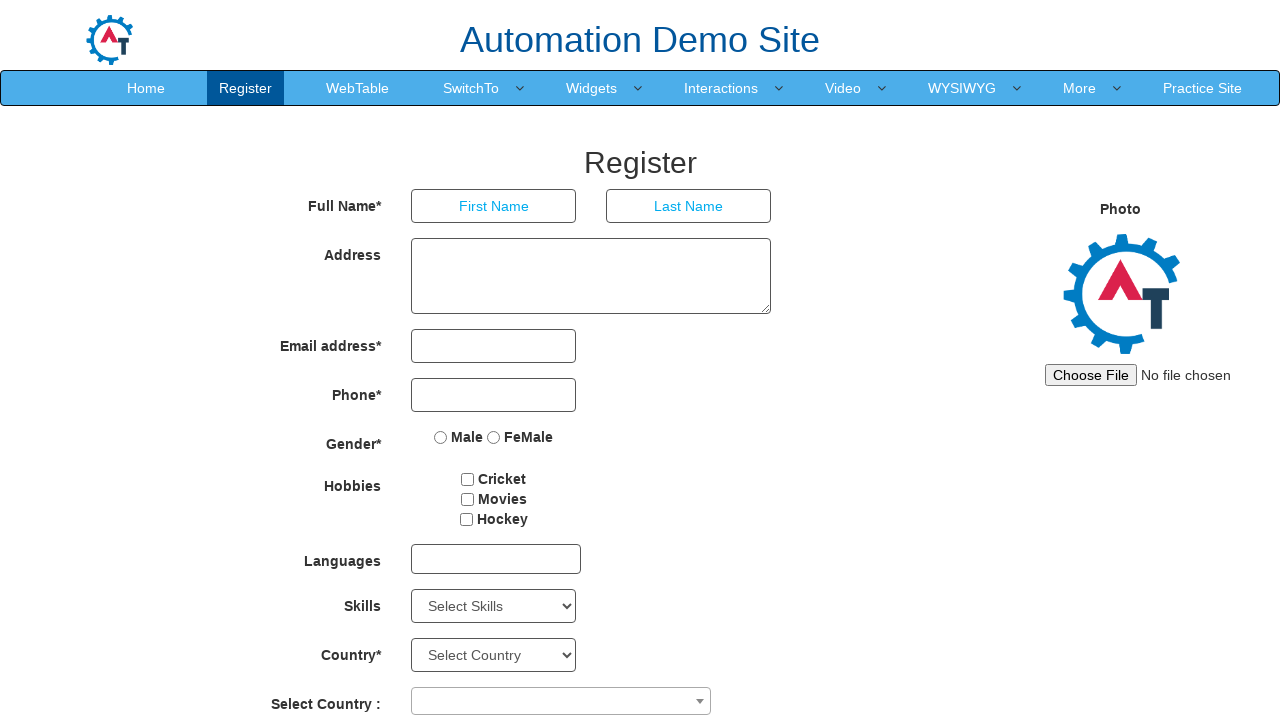

Clicked first name field using JavaScript executor
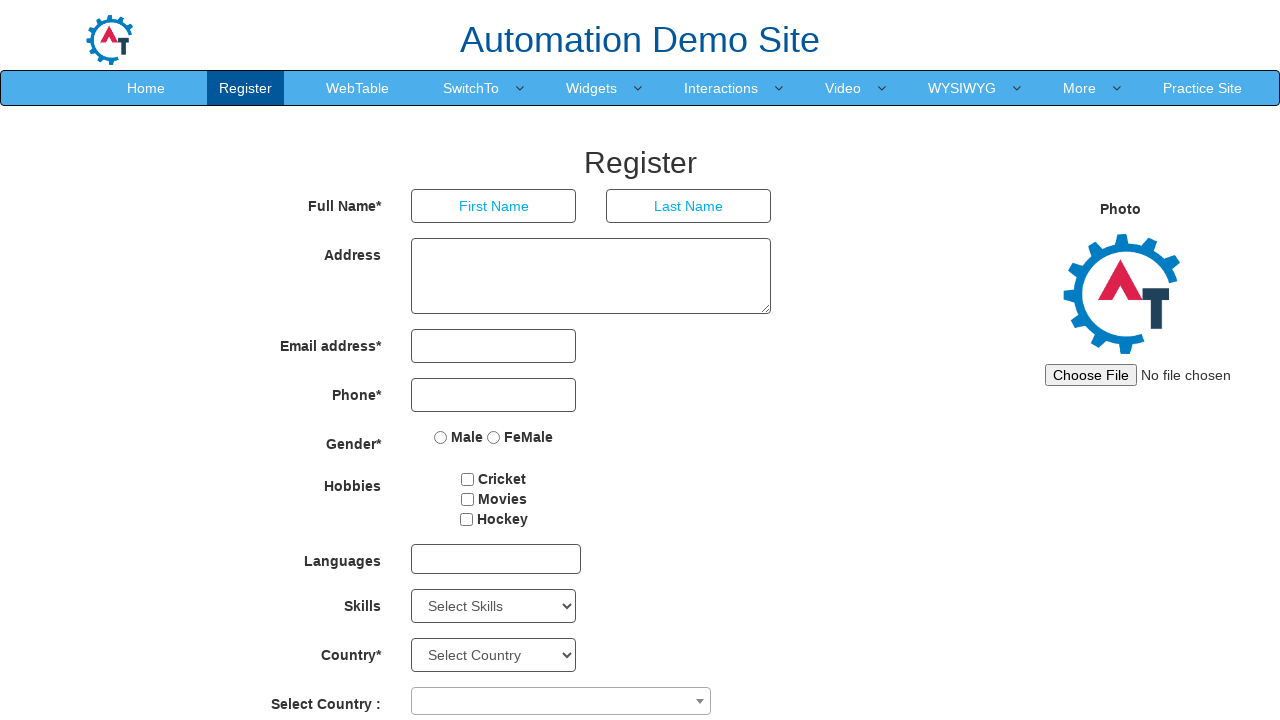

Filled first name field with 'testing' using JavaScript executor
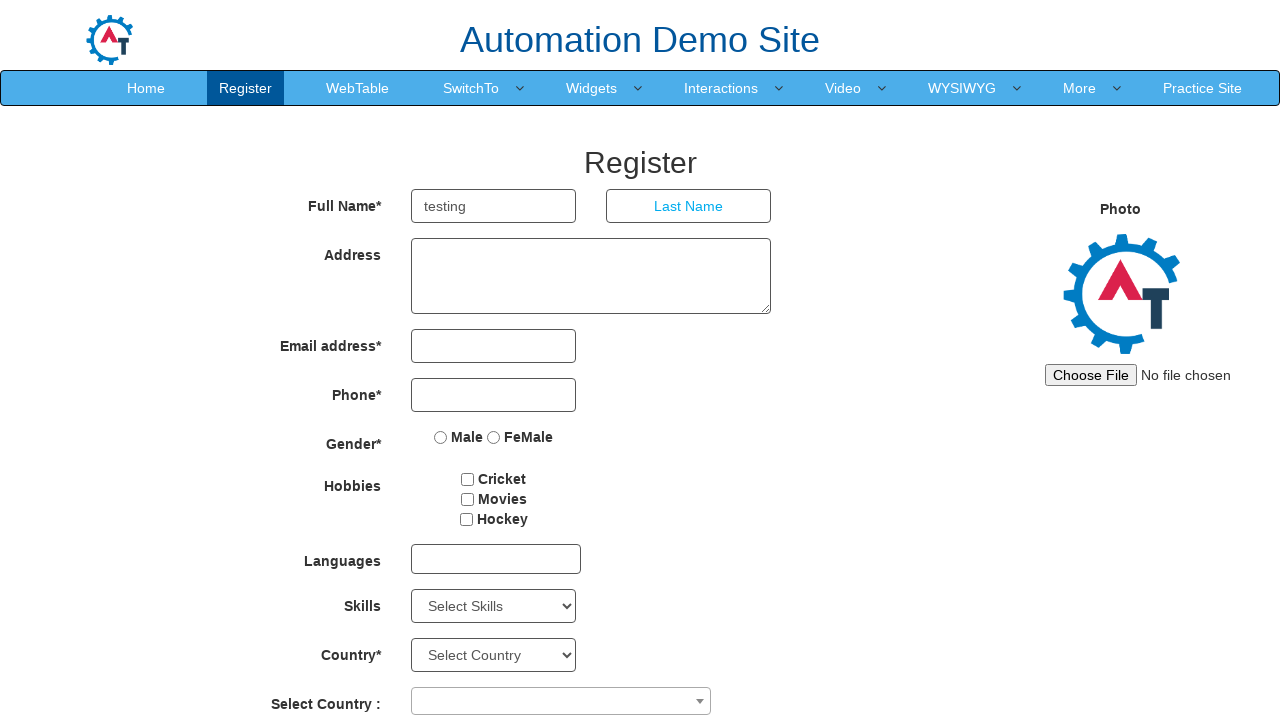

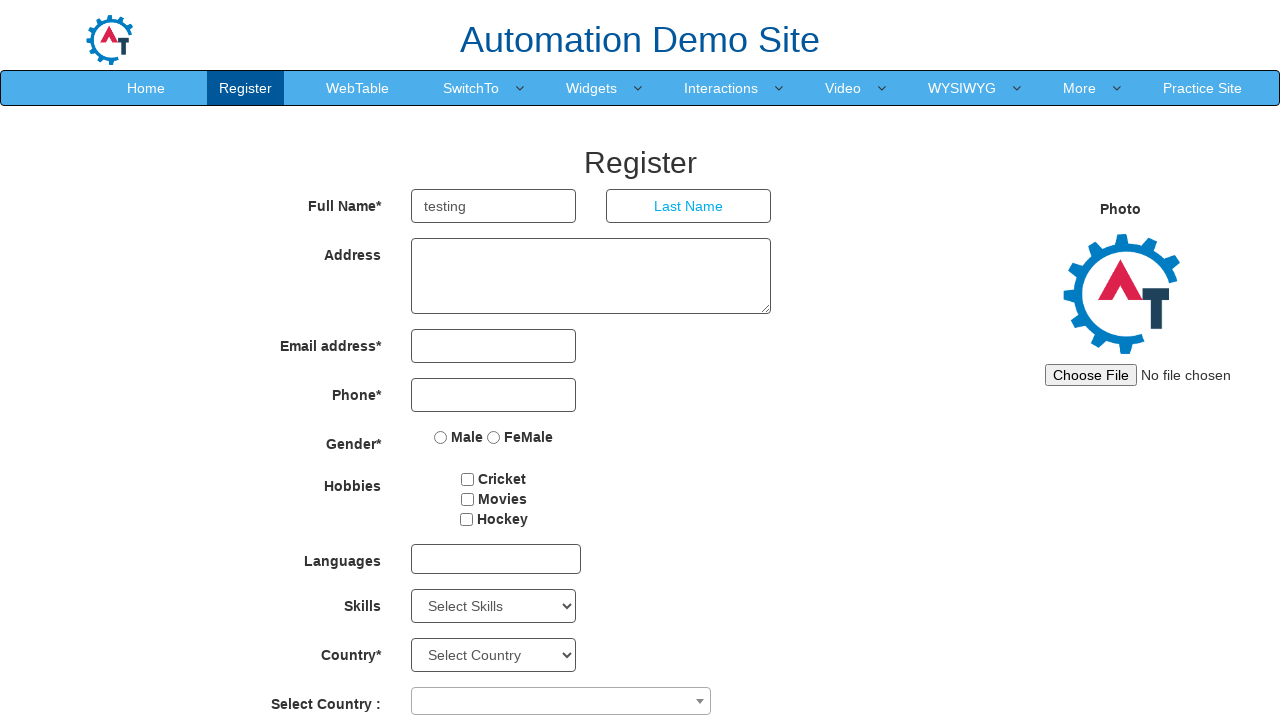